Tests selecting a country value from a dropdown on the OrangeHRM contact sales page by iterating through options and clicking the matching one without using Selenium's Select class.

Starting URL: https://www.orangehrm.com/contact-sales/

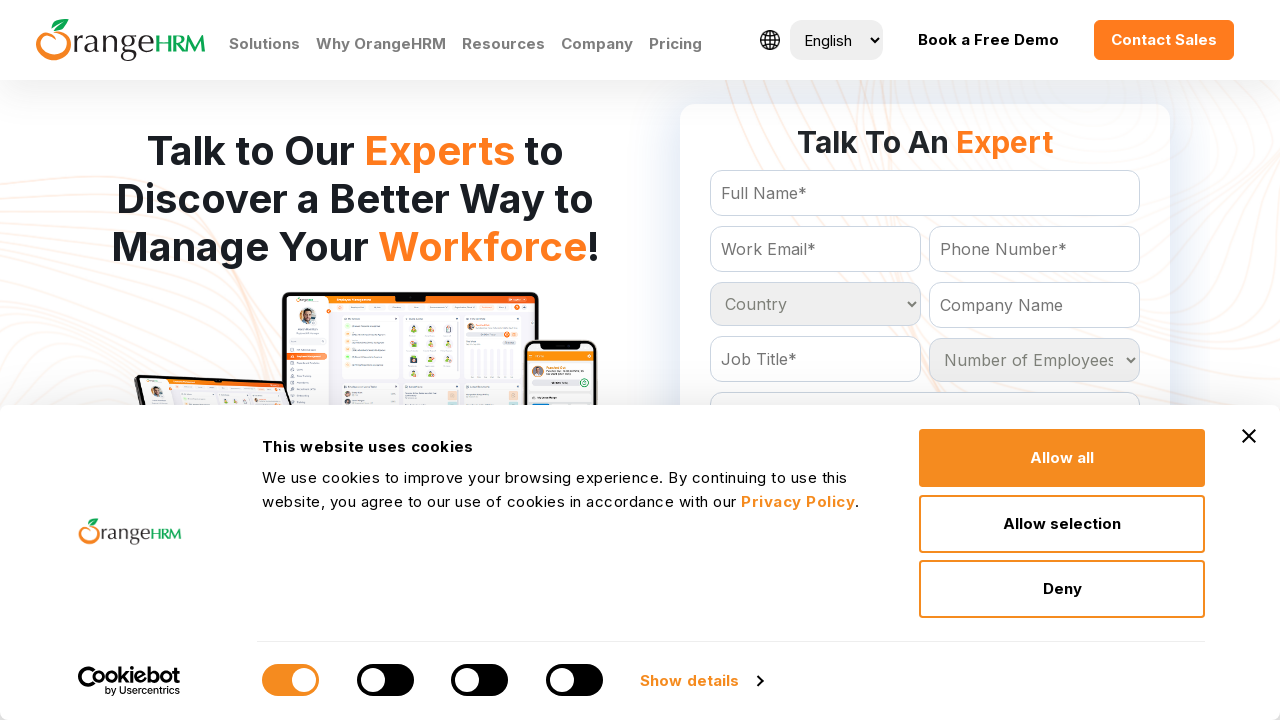

Waited for country dropdown to be present
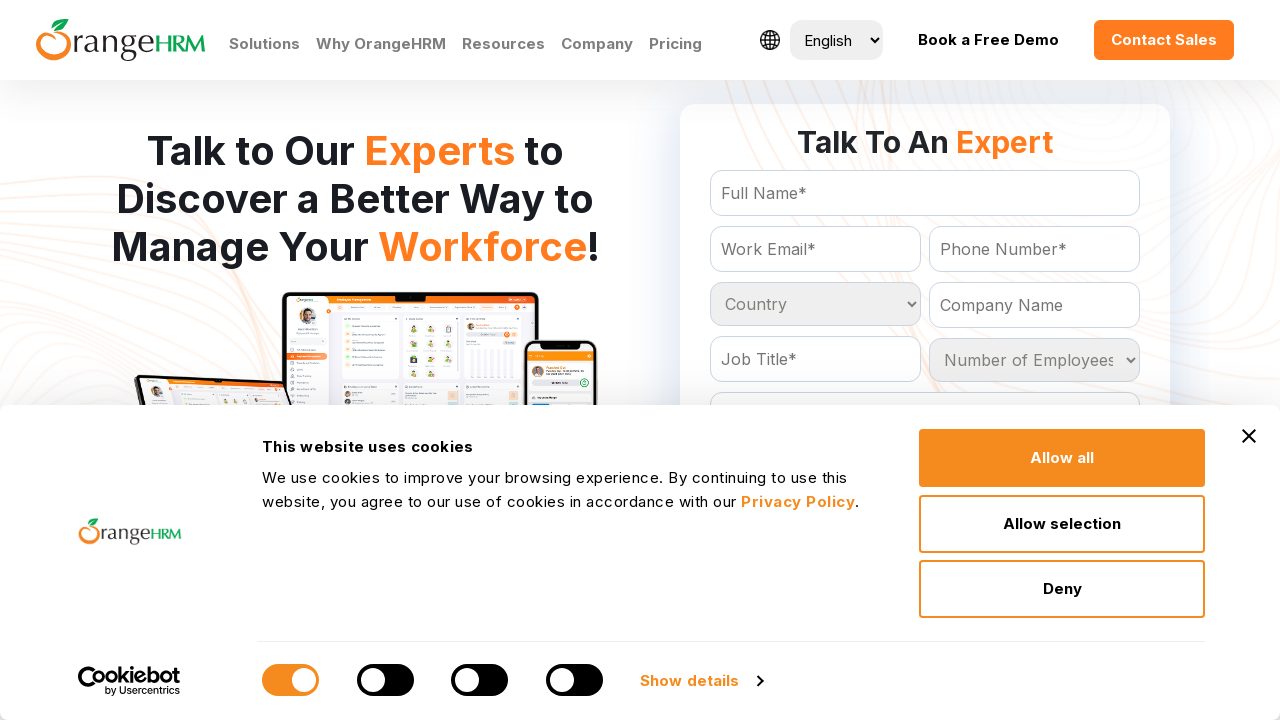

Located all country dropdown options
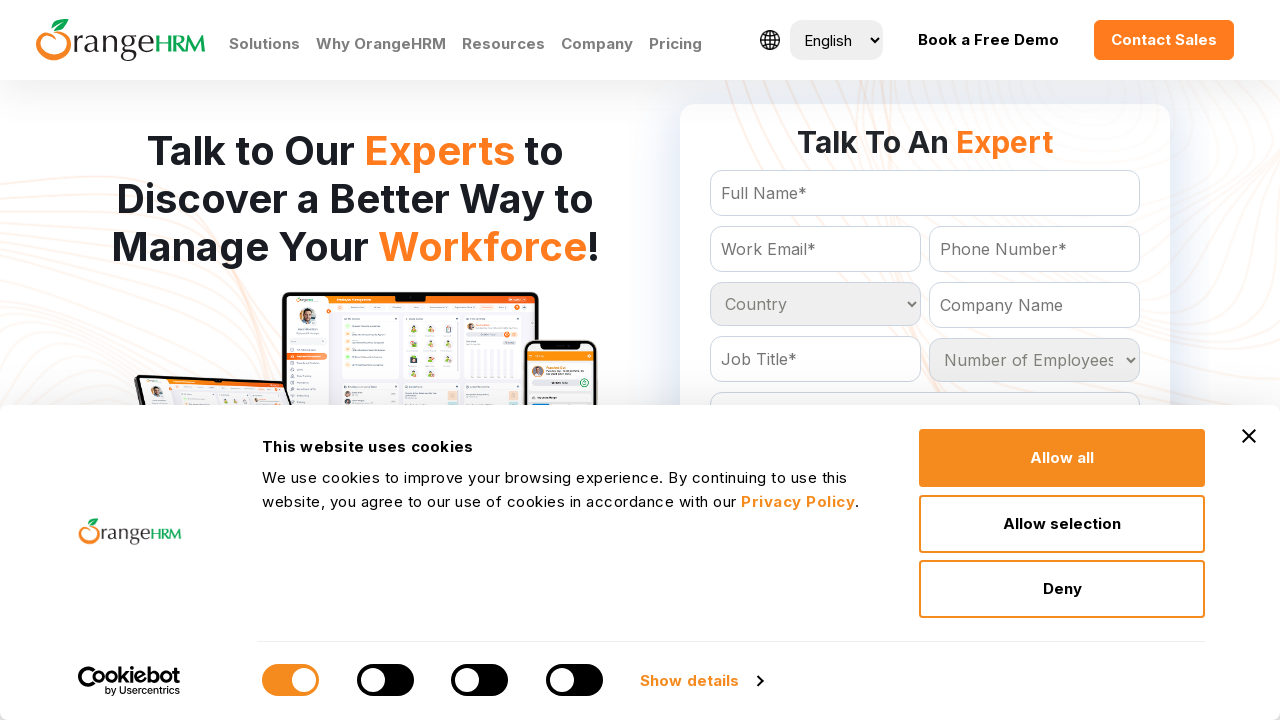

Retrieved country option count: 233
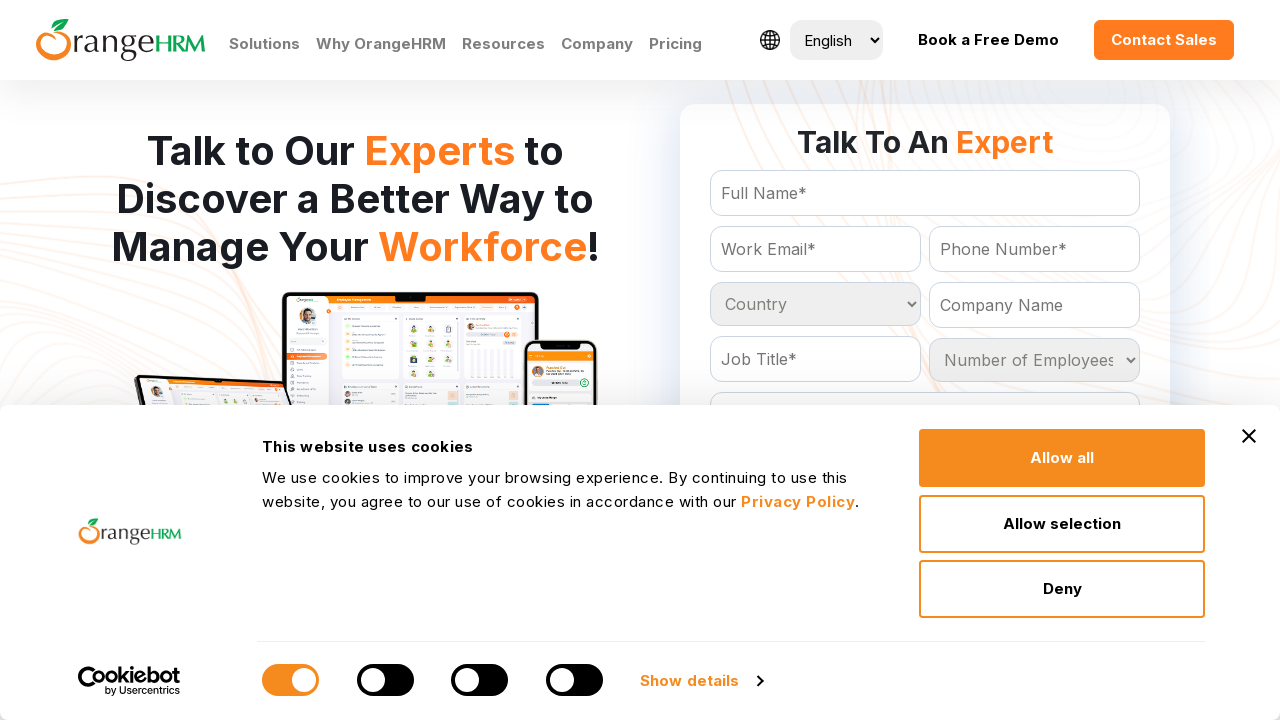

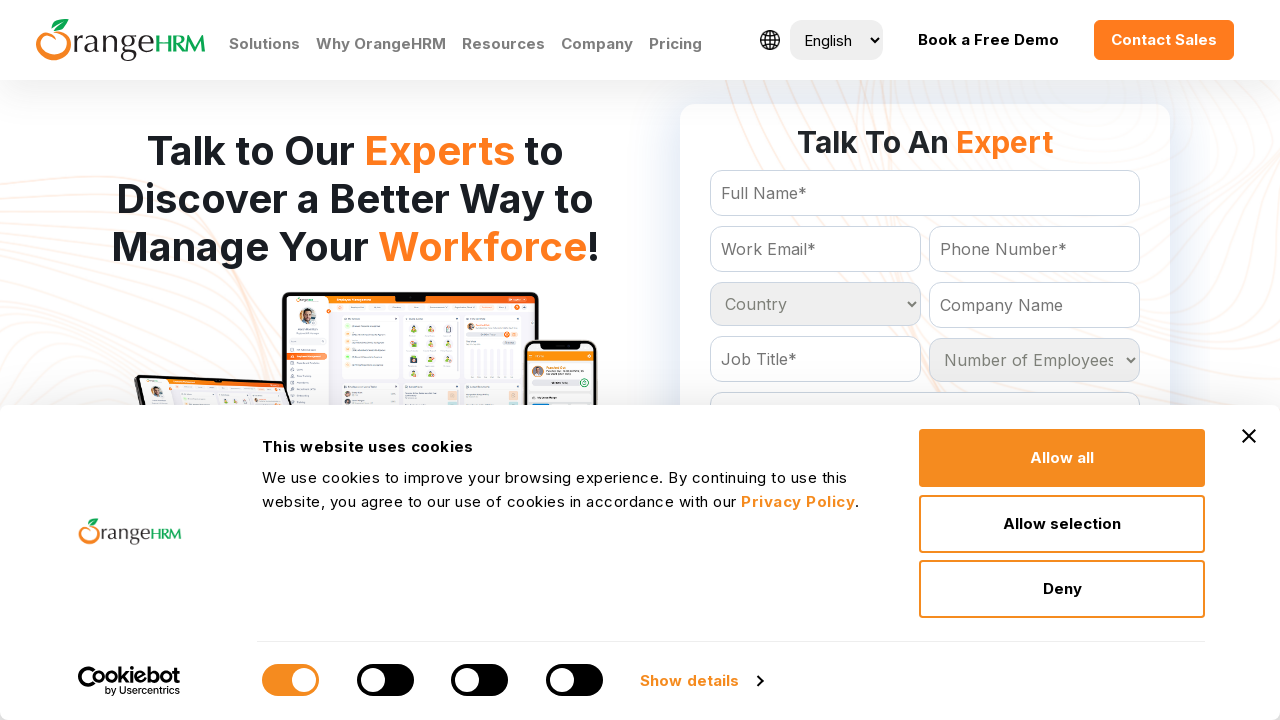